Tests registration form validation by submitting empty data and verifying that appropriate error messages are displayed for all required fields

Starting URL: https://alada.vn/tai-khoan/dang-ky.html

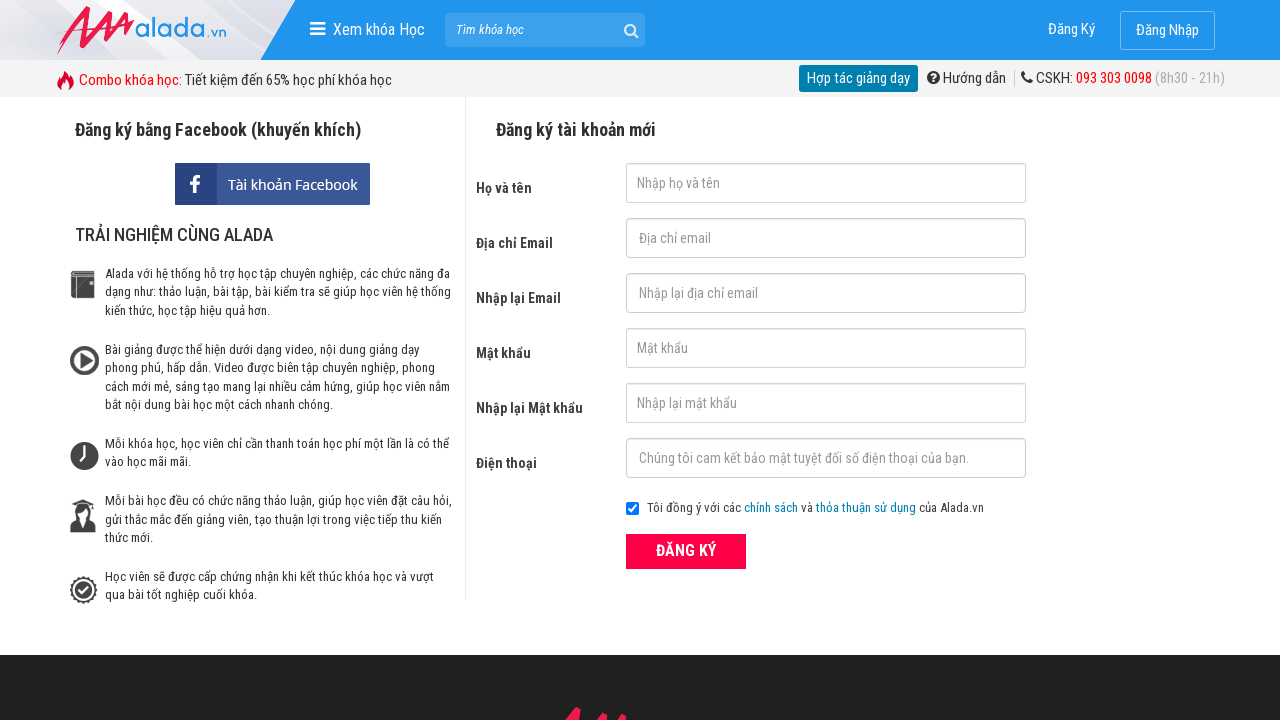

Cleared first name field on #txtFirstname
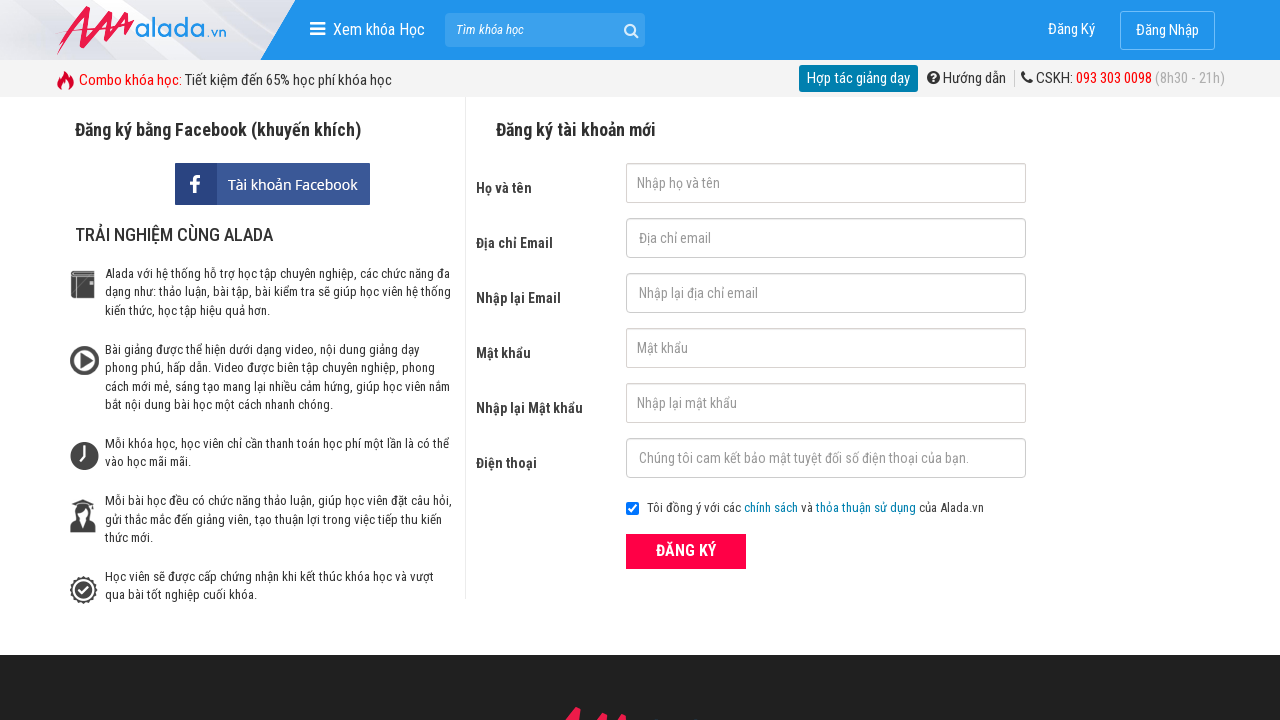

Cleared email field on #txtEmail
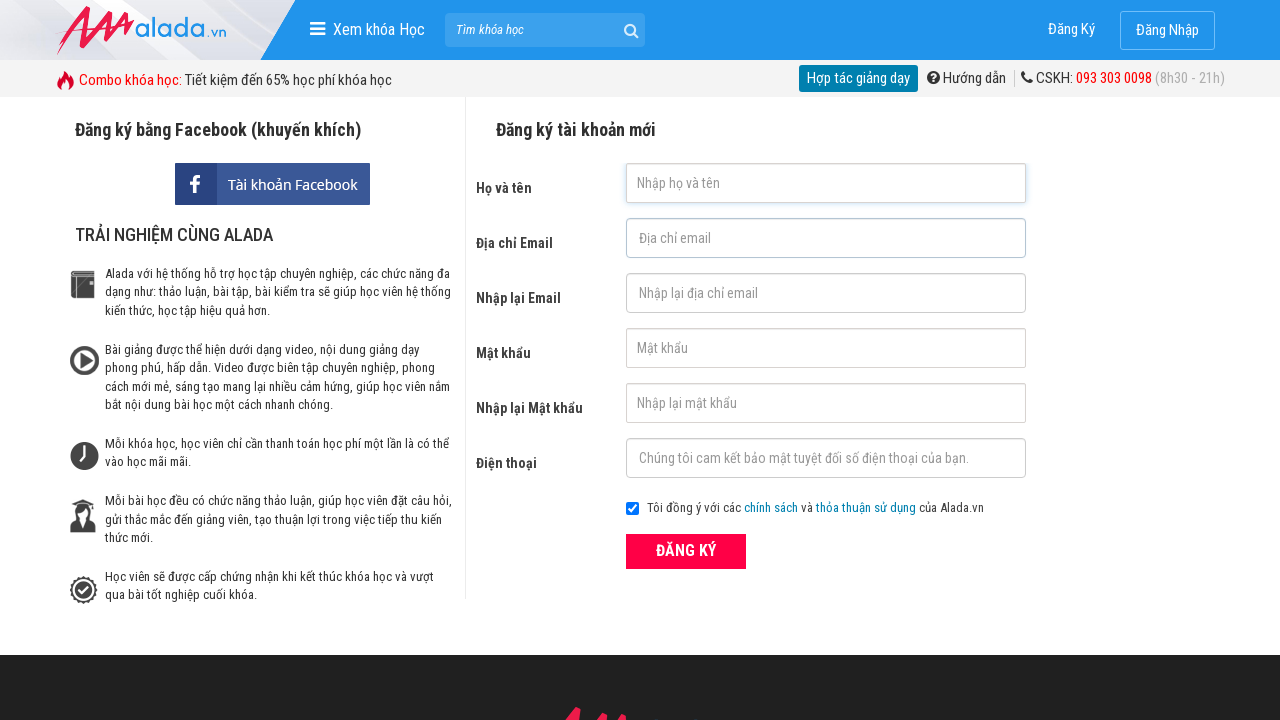

Cleared confirm email field on #txtCEmail
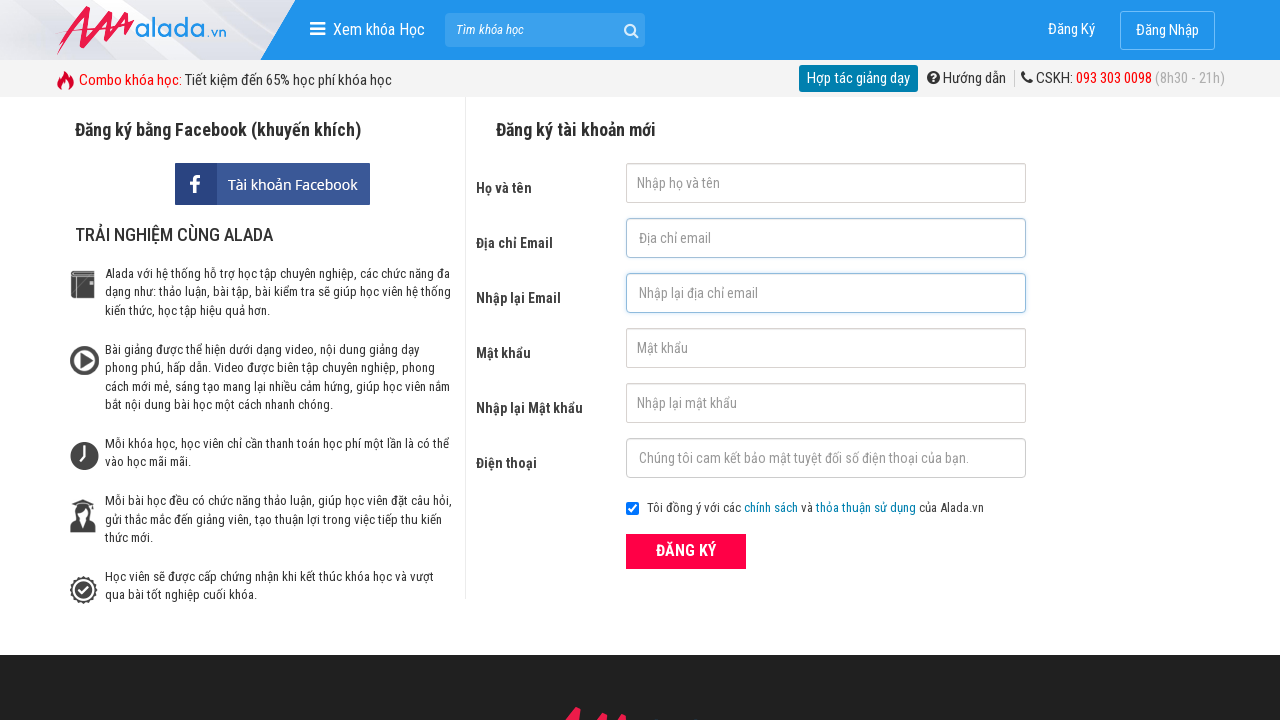

Cleared password field on #txtPassword
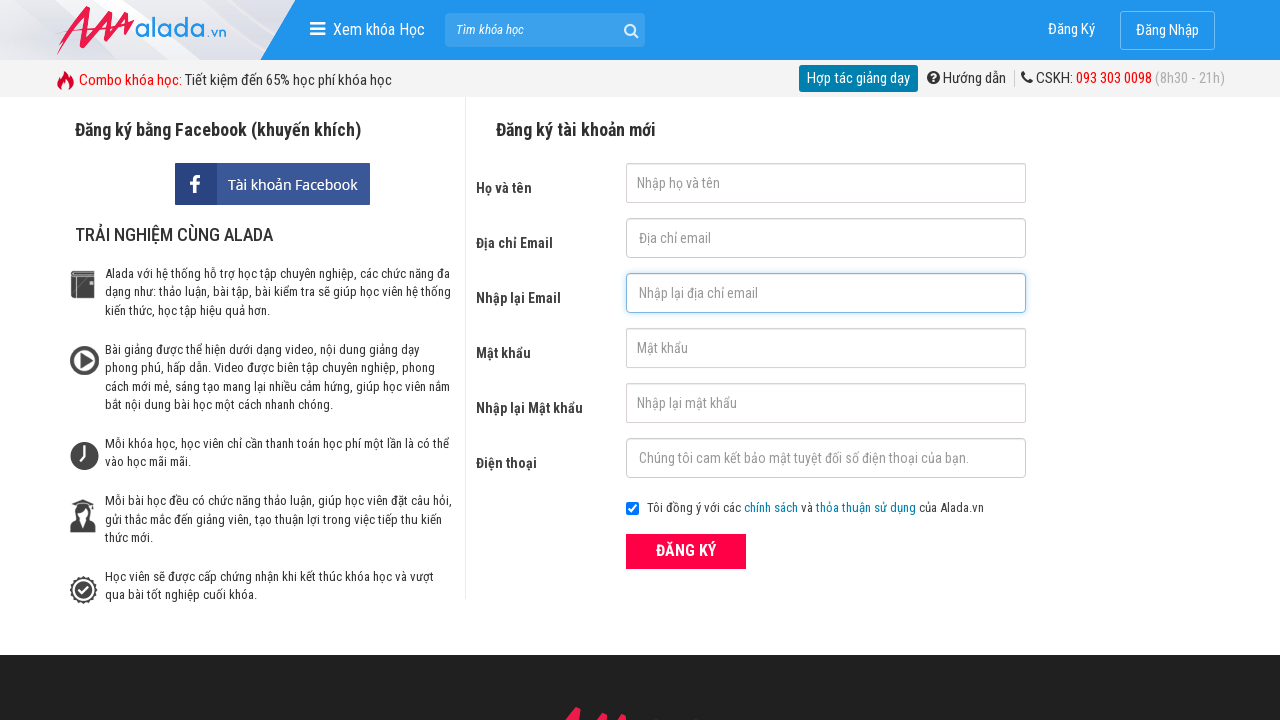

Cleared confirm password field on #txtCPassword
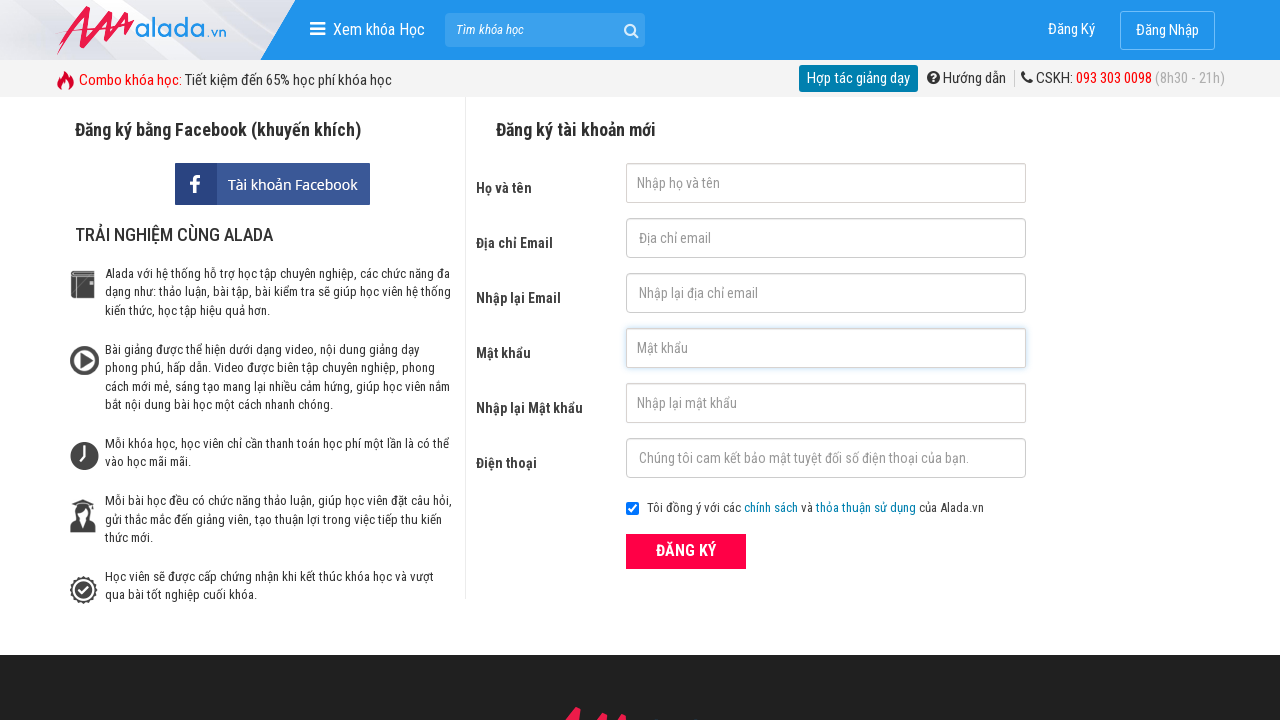

Cleared phone number field on #txtPhone
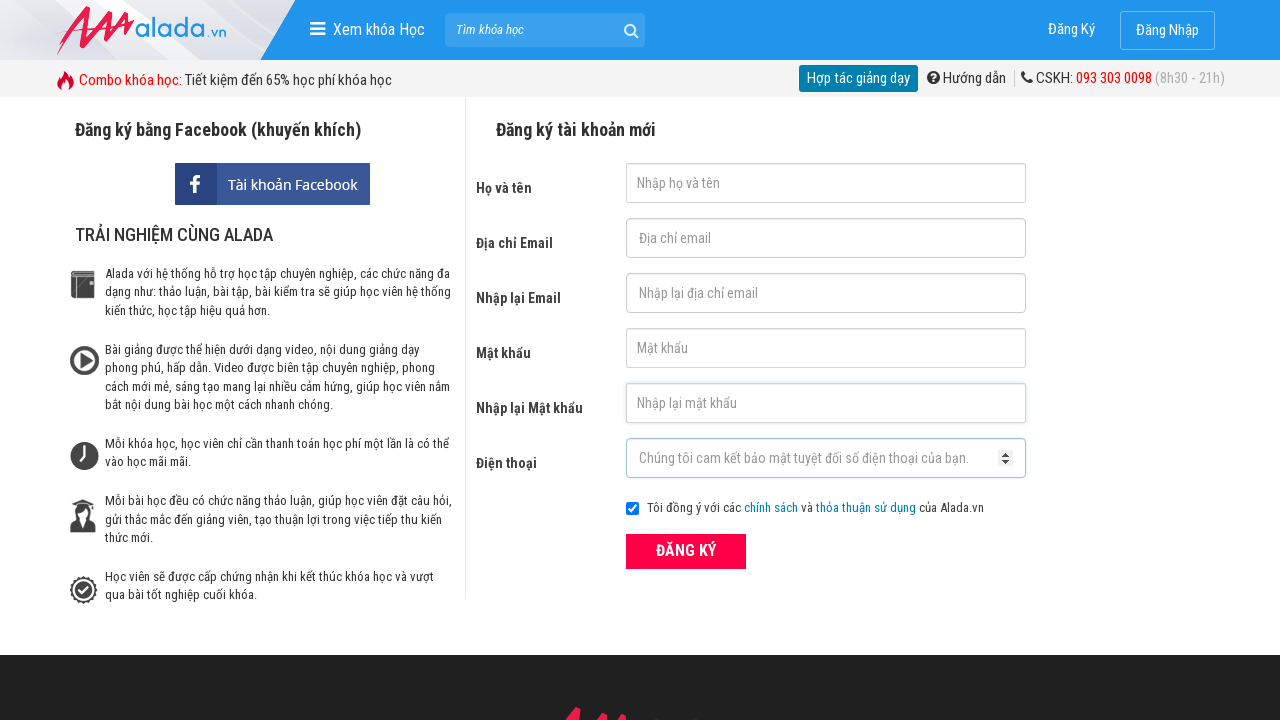

Clicked ĐĂNG KÝ (Register) button with empty form data at (686, 551) on xpath=//button[text()='ĐĂNG KÝ' and @type='submit']
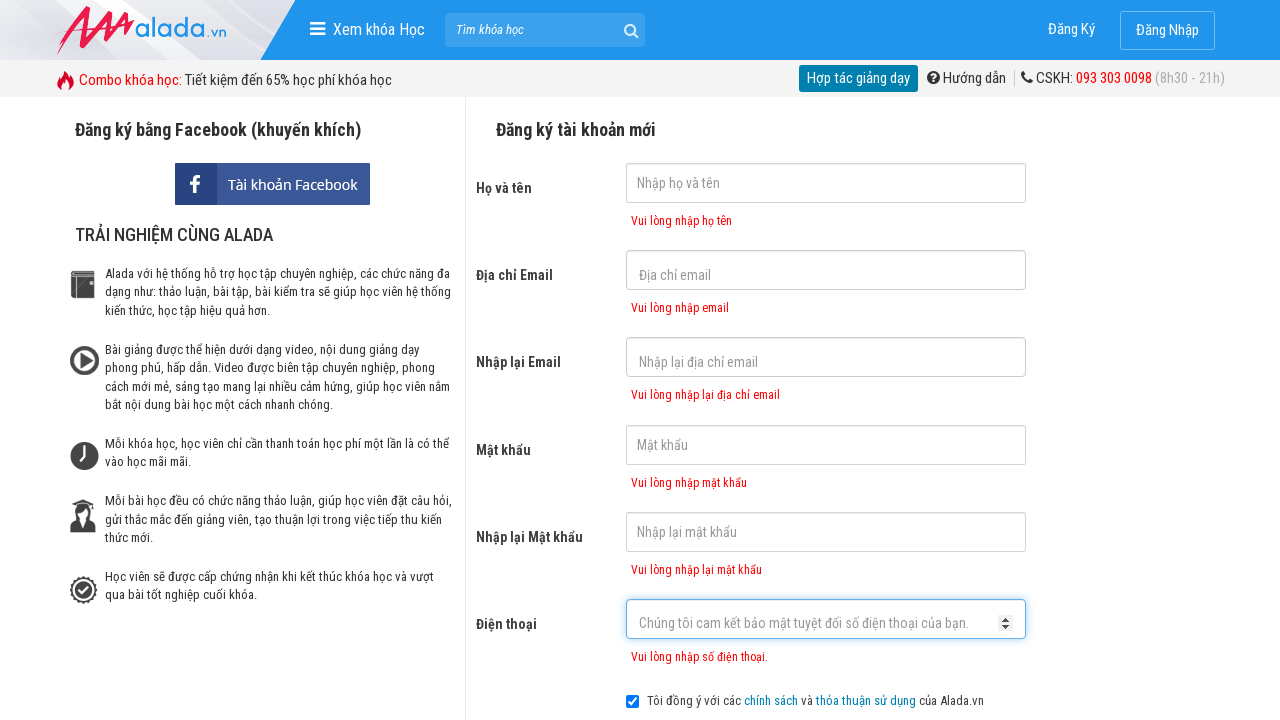

First name error message displayed
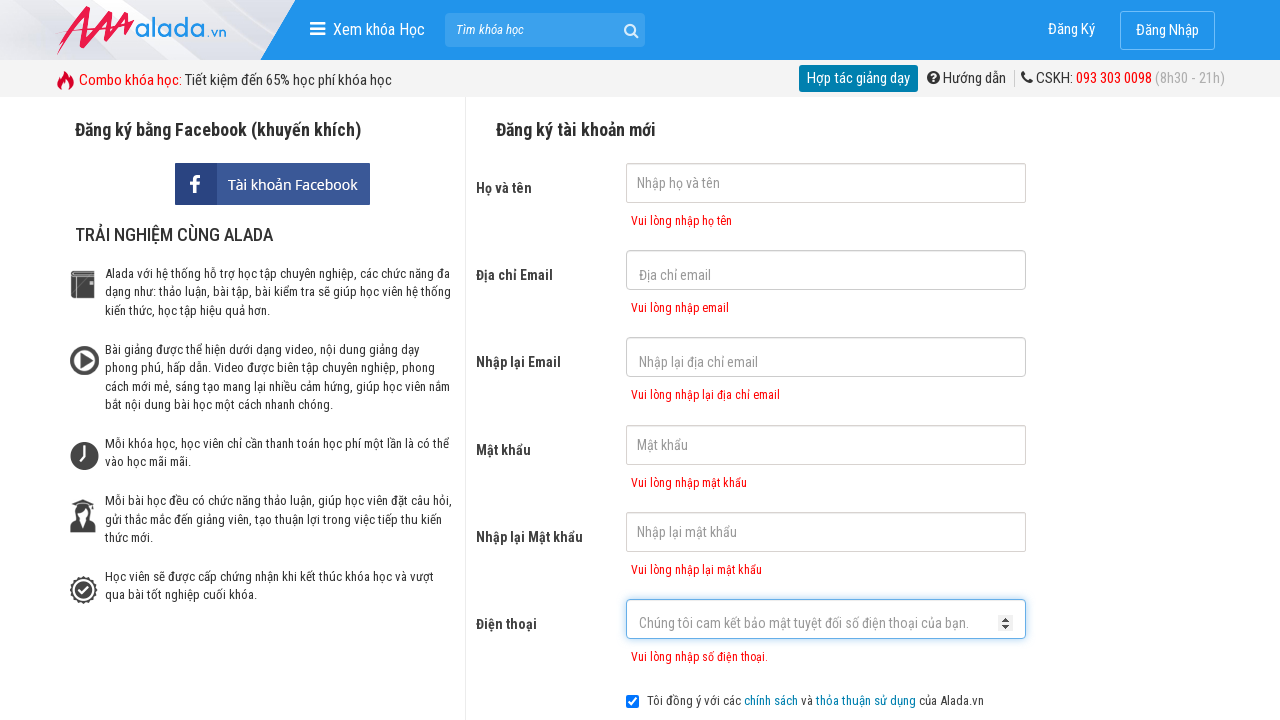

Email error message displayed
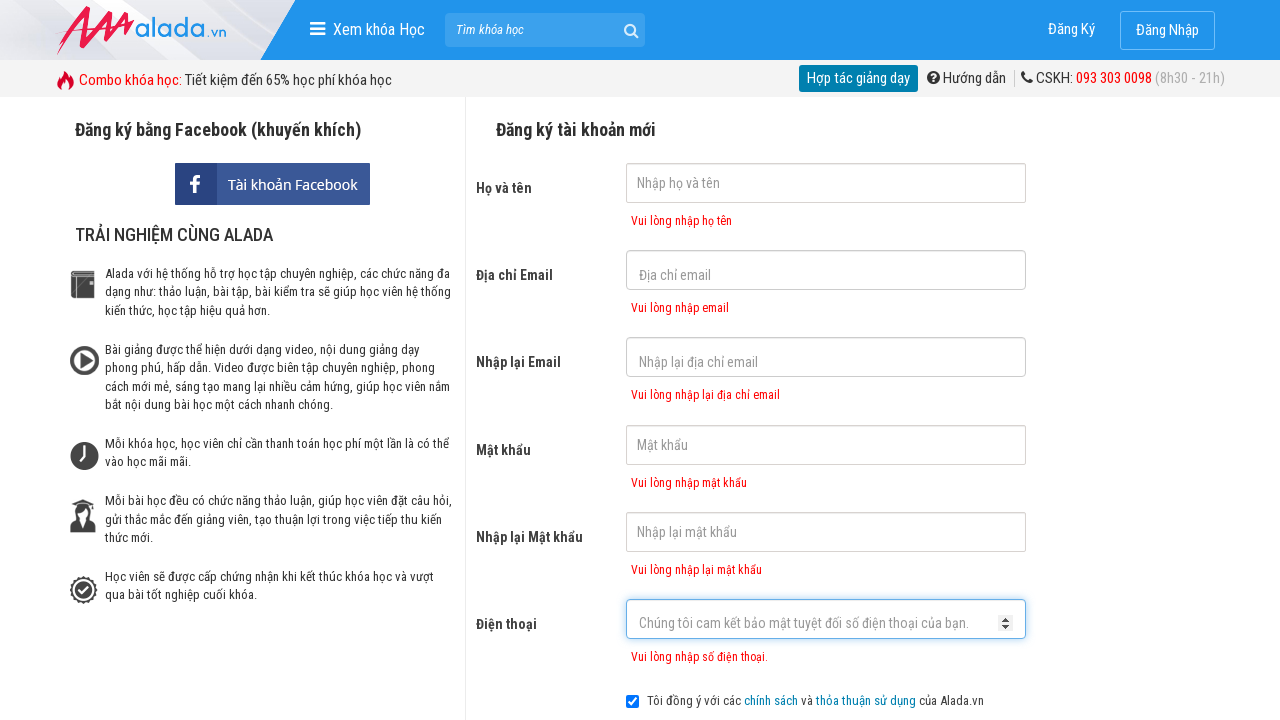

Confirm email error message displayed
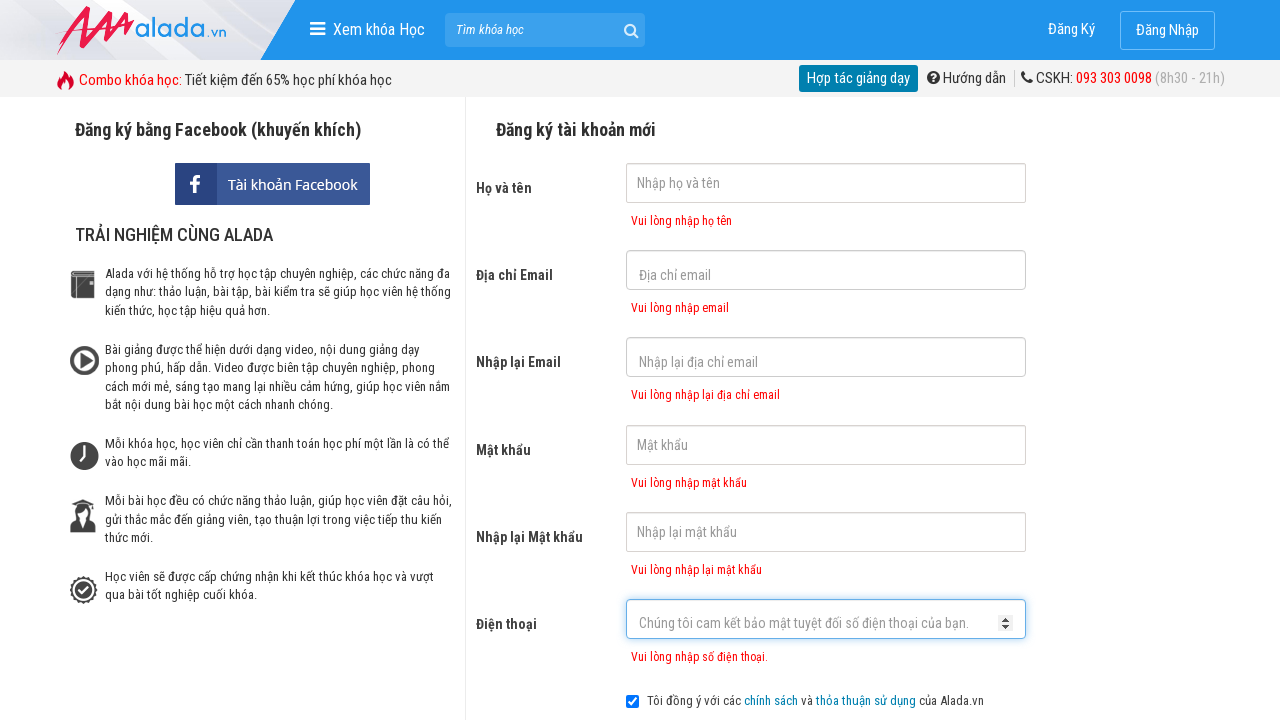

Password error message displayed
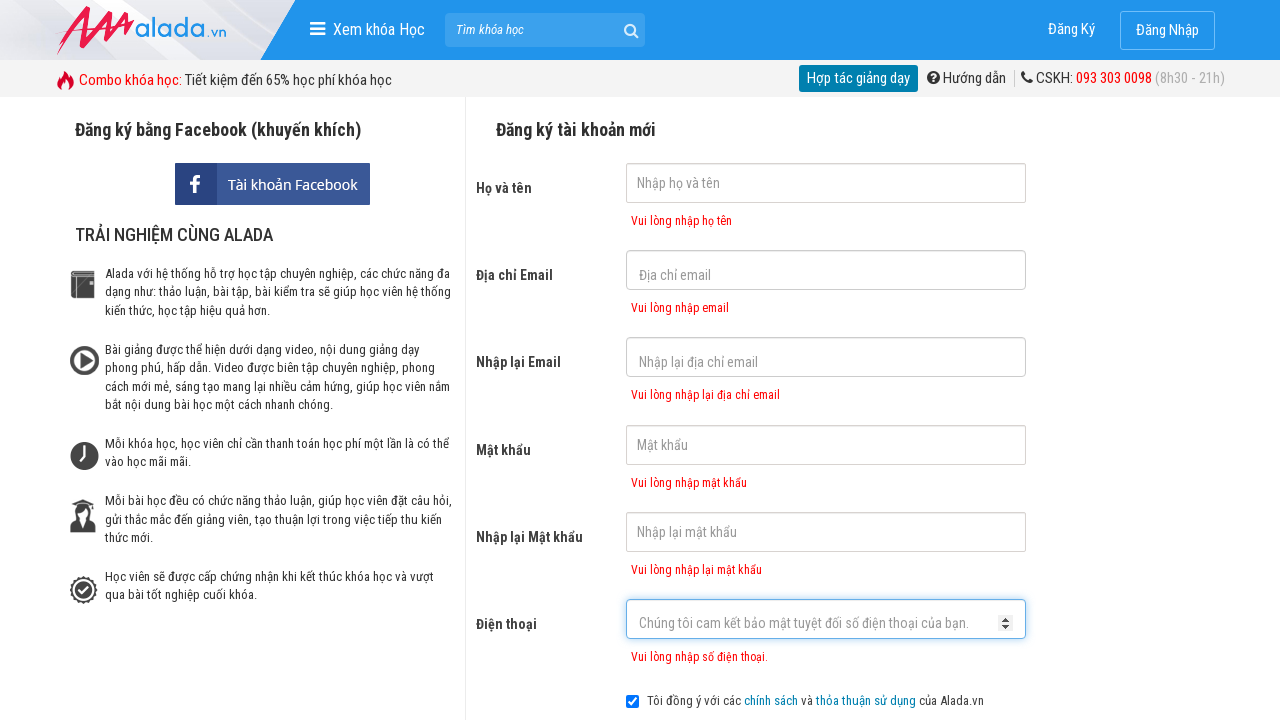

Confirm password error message displayed
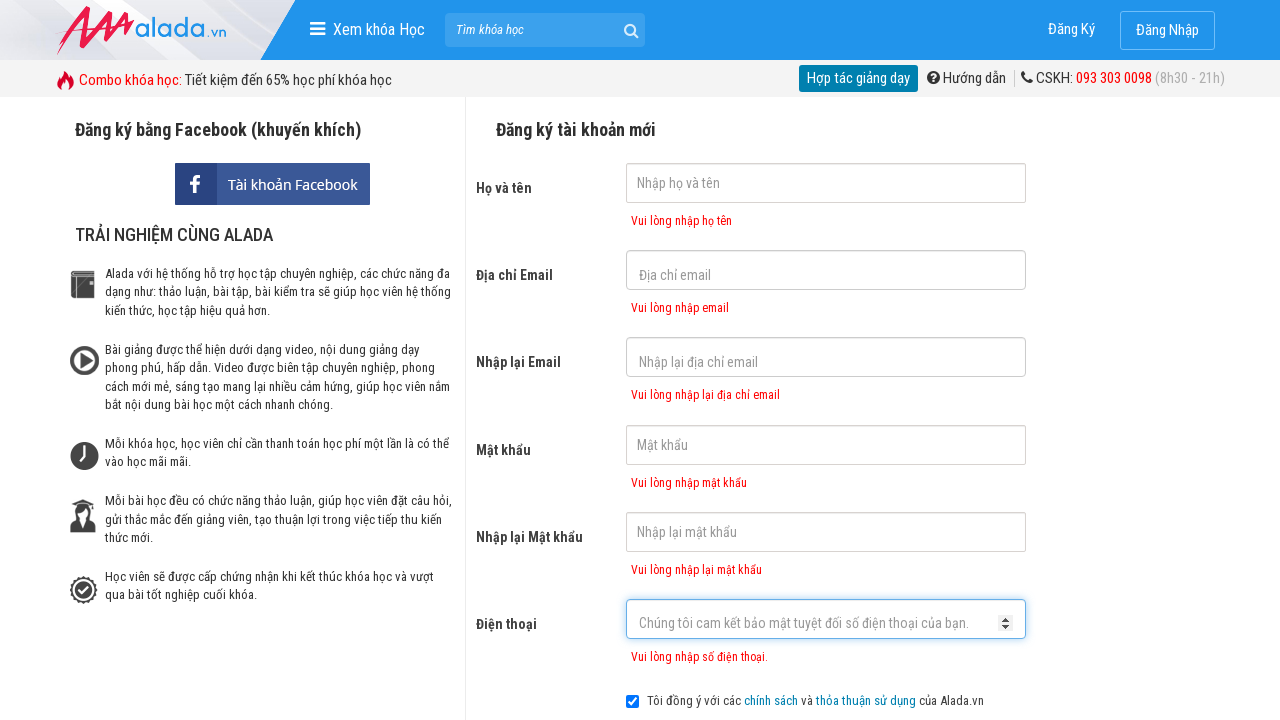

Phone number error message displayed
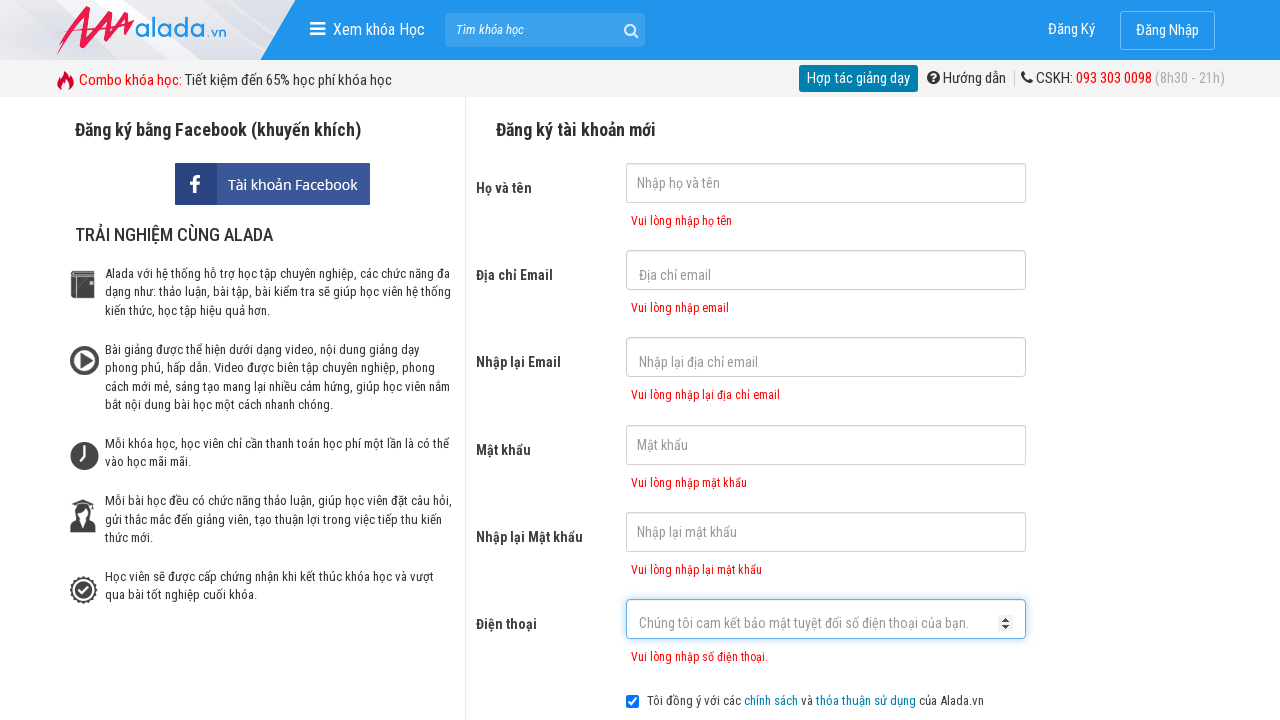

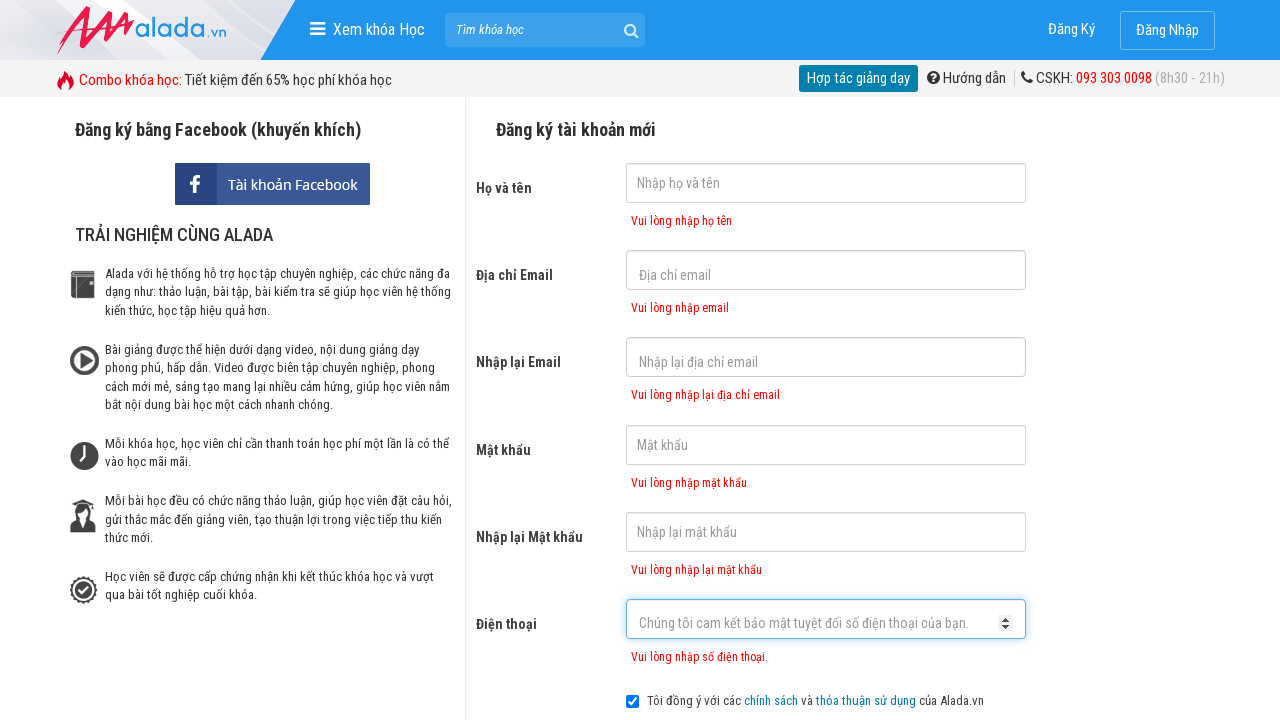